Tests various form controls including radio buttons, autocomplete country selection, and checkbox interactions on a practice automation page

Starting URL: https://rahulshettyacademy.com/AutomationPractice/

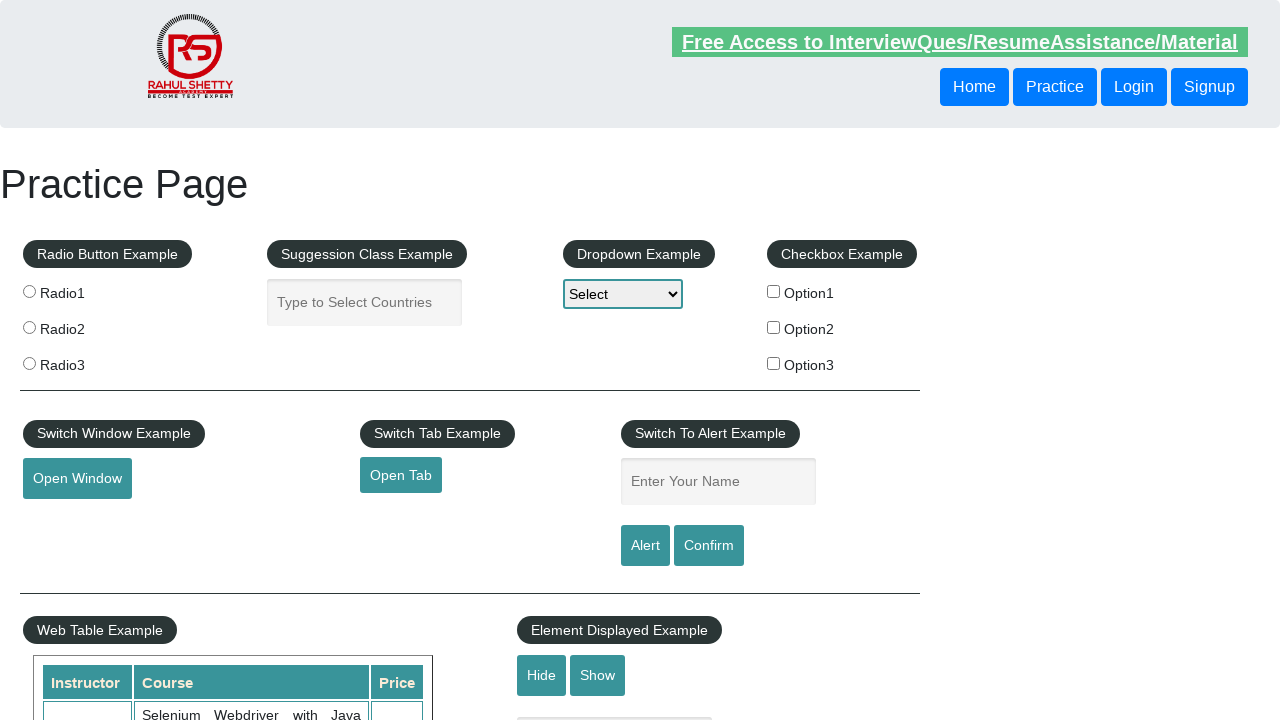

Clicked radio button 2 at (29, 327) on input[value='radio2']
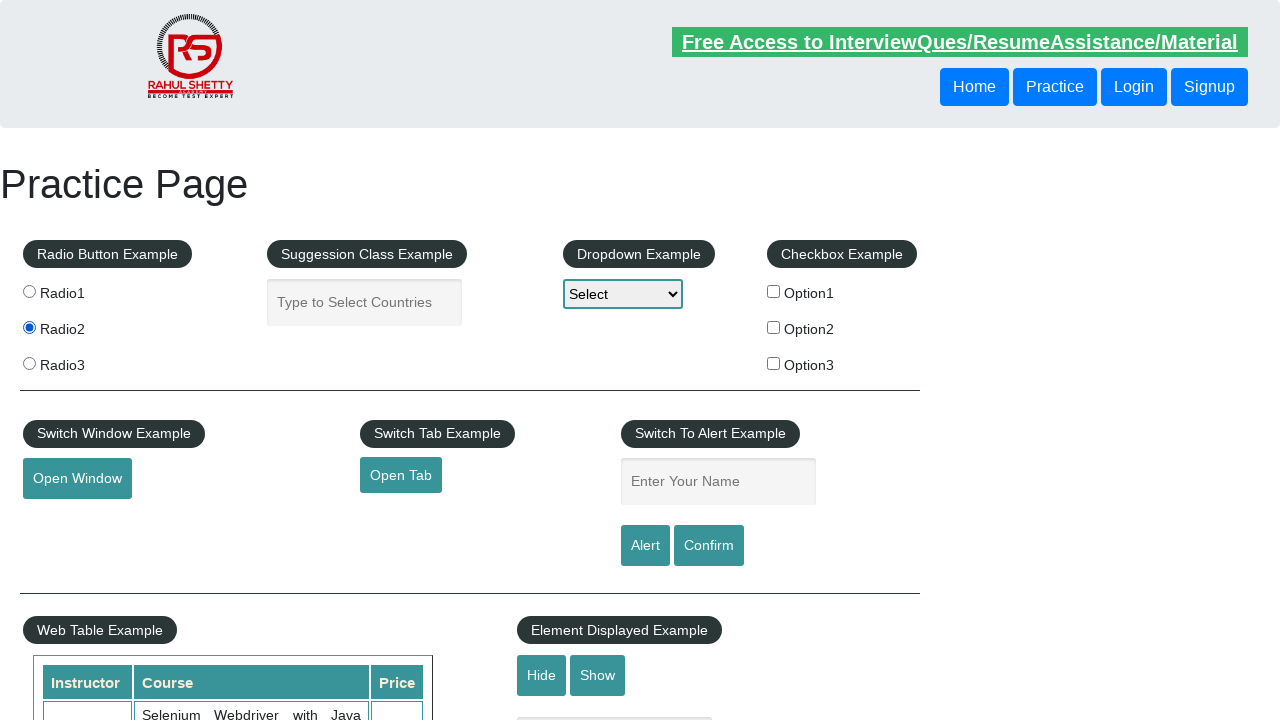

Typed 'Ind' in country autocomplete field on input[placeholder*='Type to Select Countries']
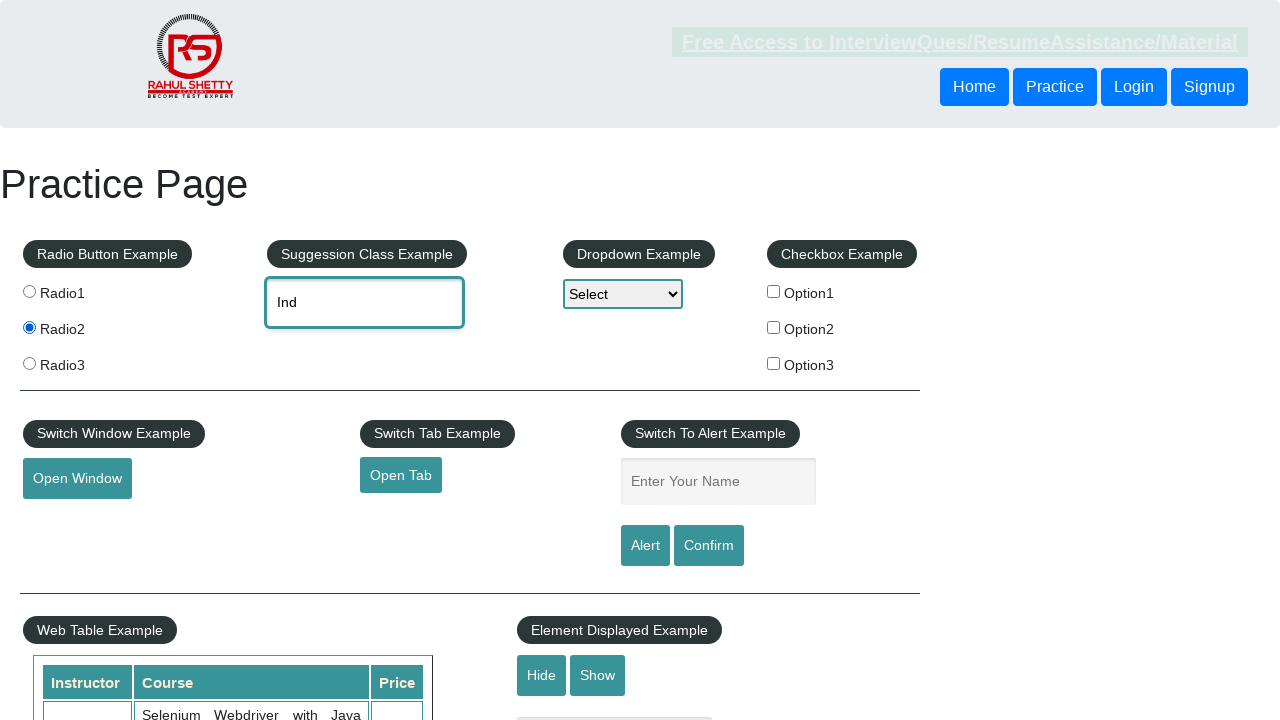

Pressed ArrowDown to navigate autocomplete dropdown on input[placeholder*='Type to Select Countries']
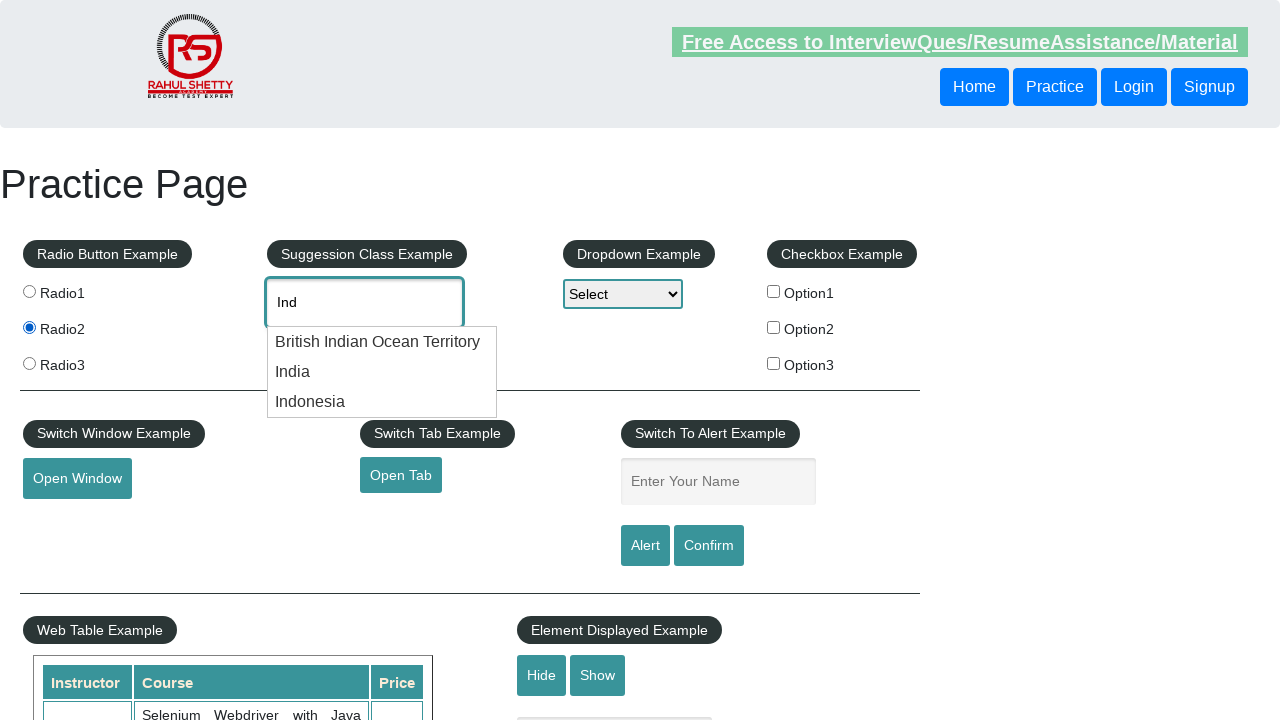

Pressed ArrowDown again to navigate autocomplete dropdown on input[placeholder*='Type to Select Countries']
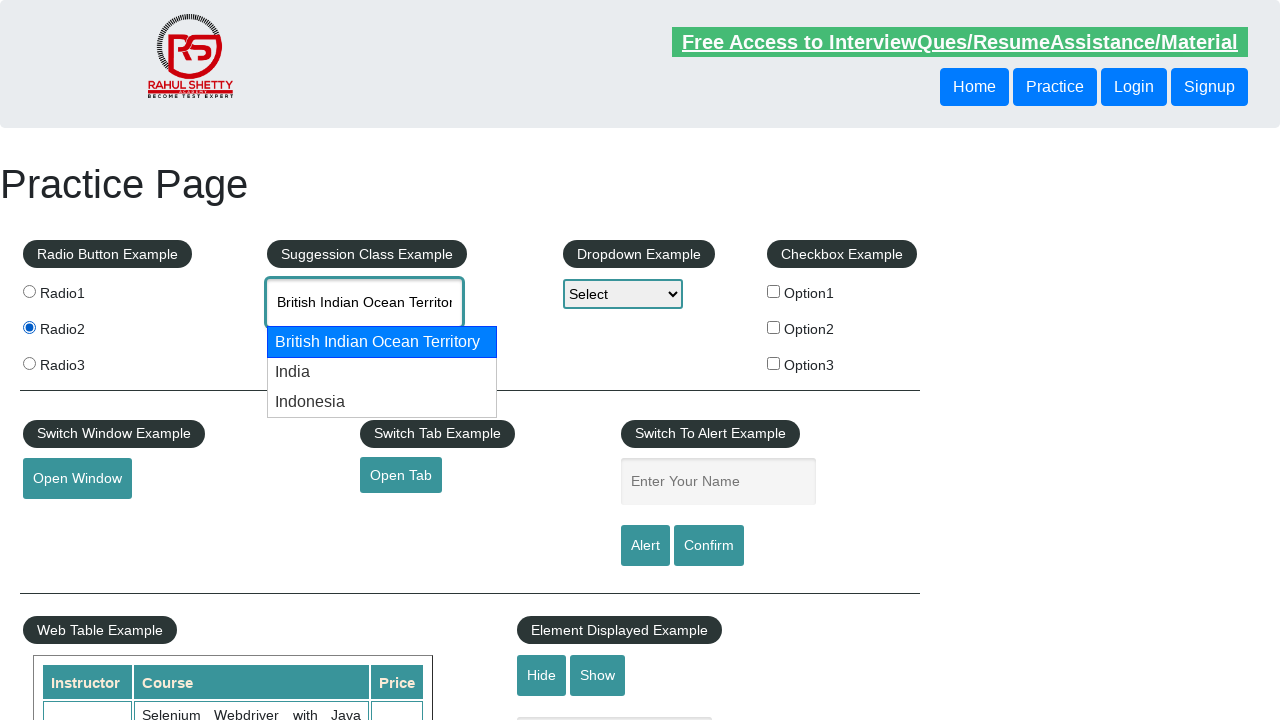

Pressed Enter to select country from autocomplete dropdown on input[placeholder*='Type to Select Countries']
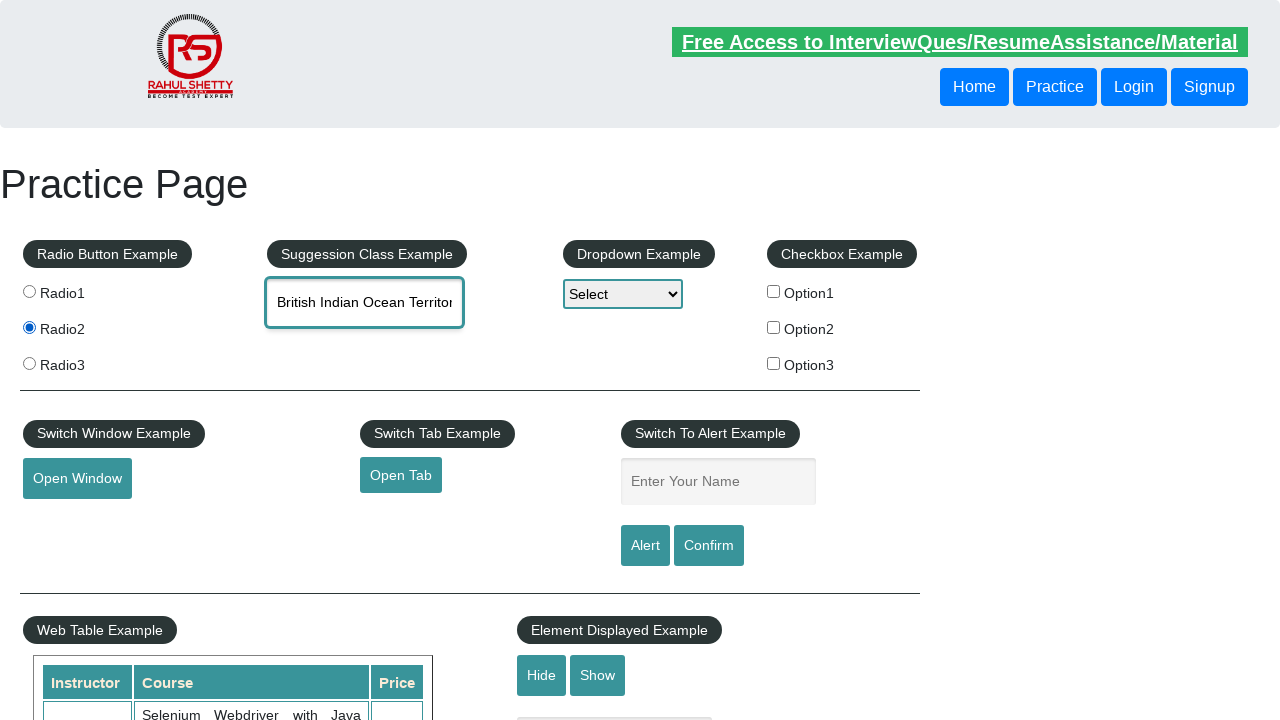

Clicked a checkbox in the Checkbox Example section at (774, 291) on xpath=//legend[text()='Checkbox Example']/following::input[@type='checkbox'] >> 
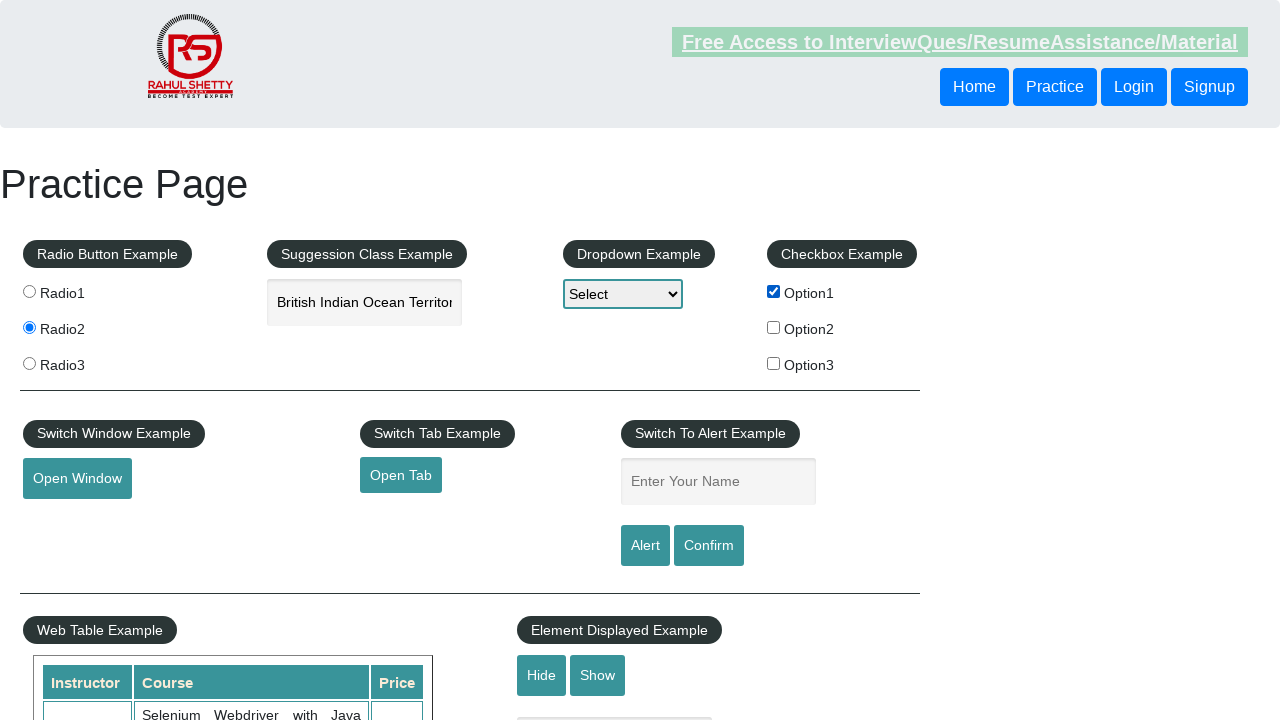

Clicked a checkbox in the Checkbox Example section at (774, 327) on xpath=//legend[text()='Checkbox Example']/following::input[@type='checkbox'] >> 
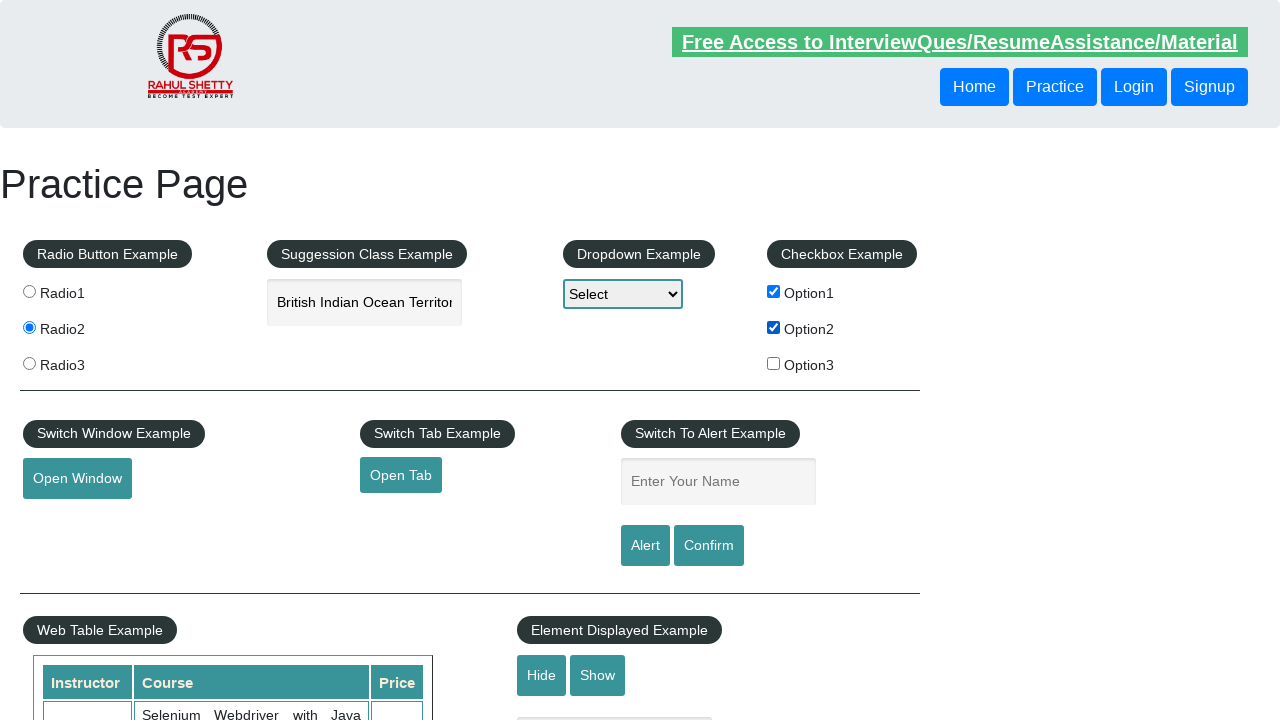

Clicked a checkbox in the Checkbox Example section at (774, 363) on xpath=//legend[text()='Checkbox Example']/following::input[@type='checkbox'] >> 
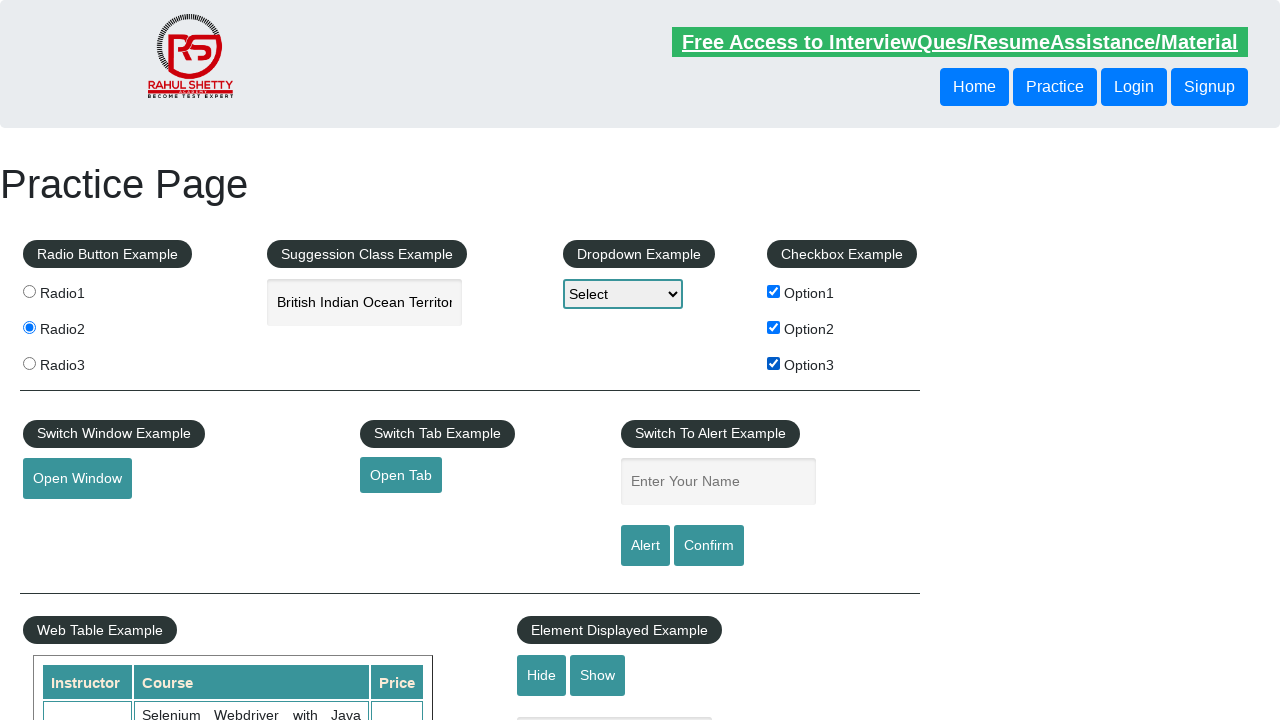

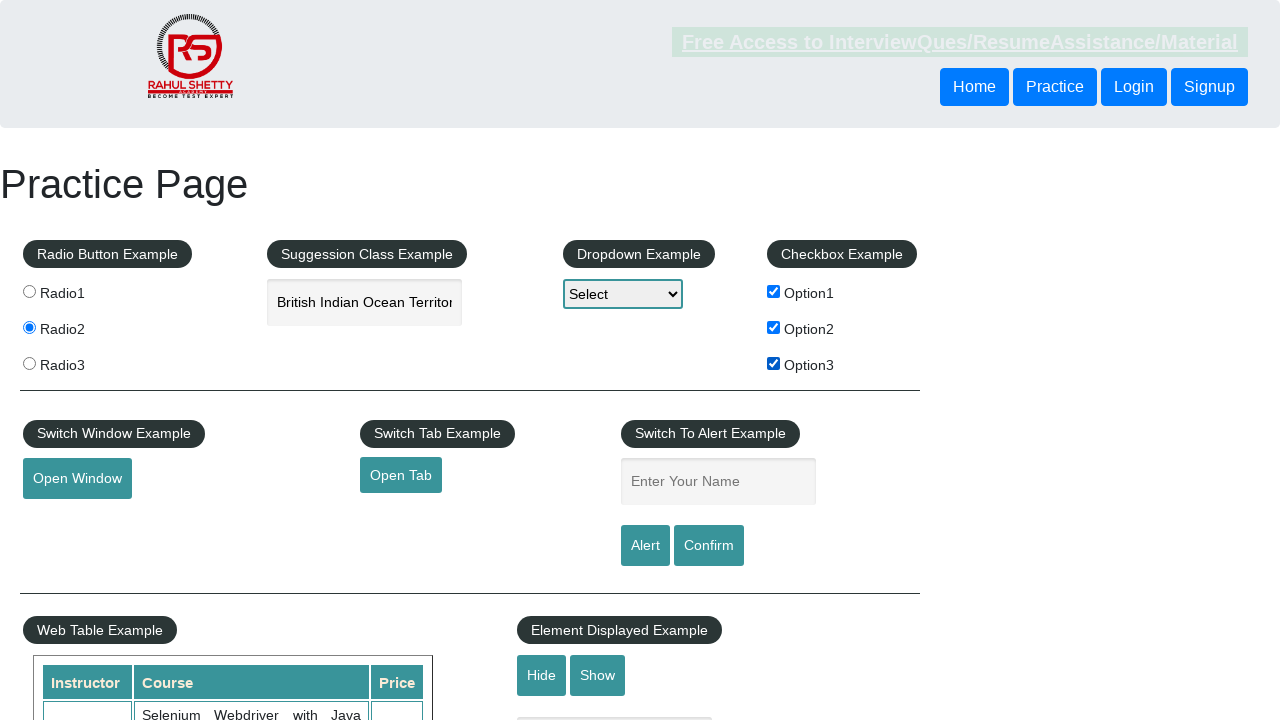